Tests handling of a simple alert popup by clicking the alert button and accepting the alert

Starting URL: https://demoqa.com/alerts

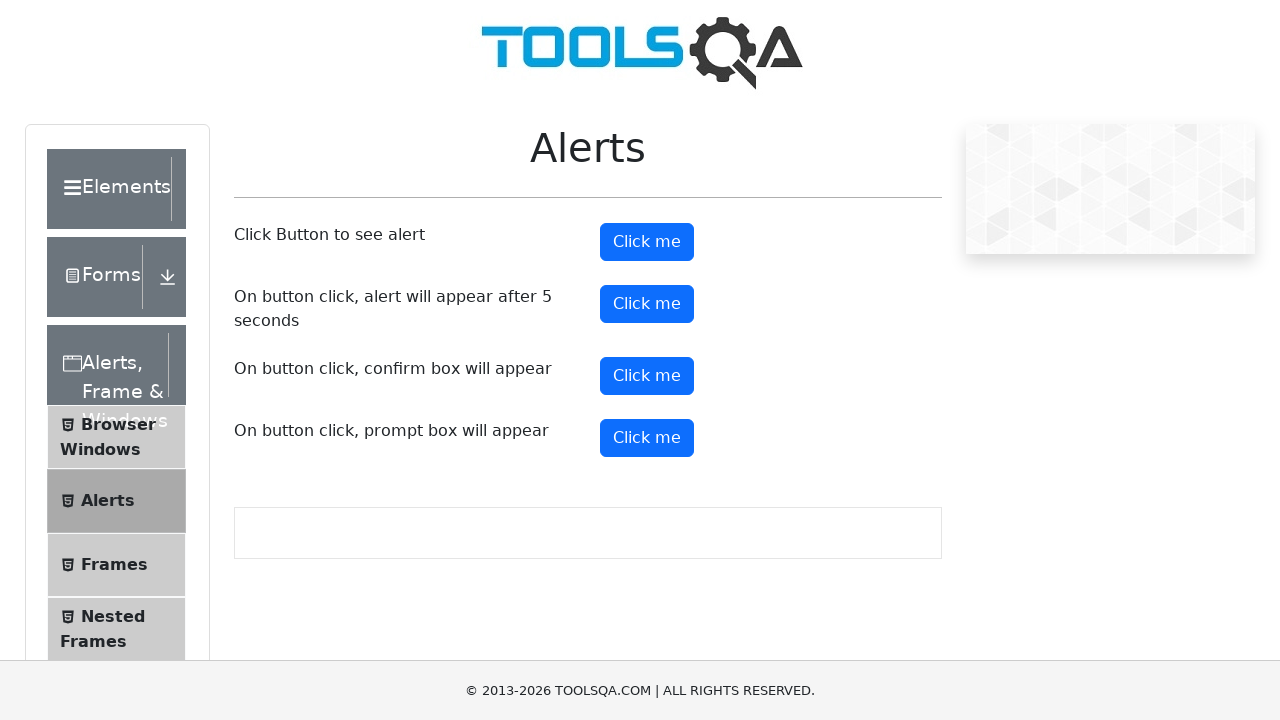

Clicked the alert button to trigger simple alert popup at (647, 242) on #alertButton
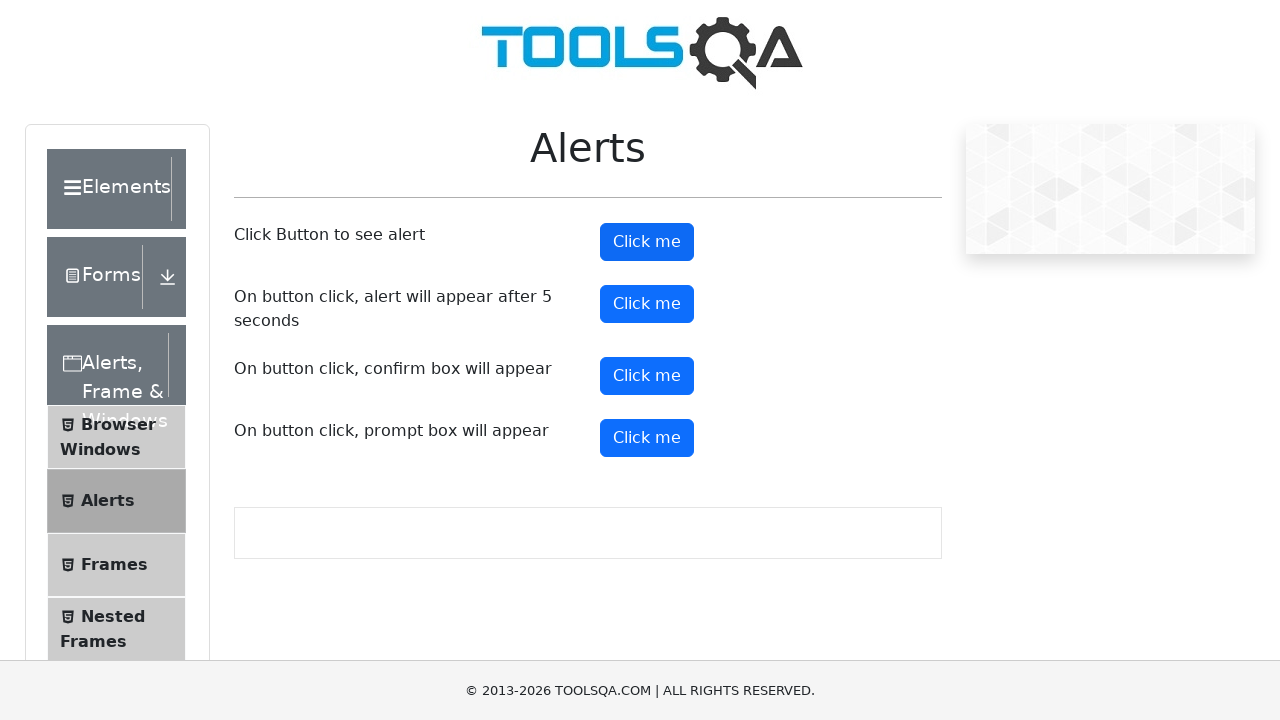

Set up dialog handler to accept alert popup
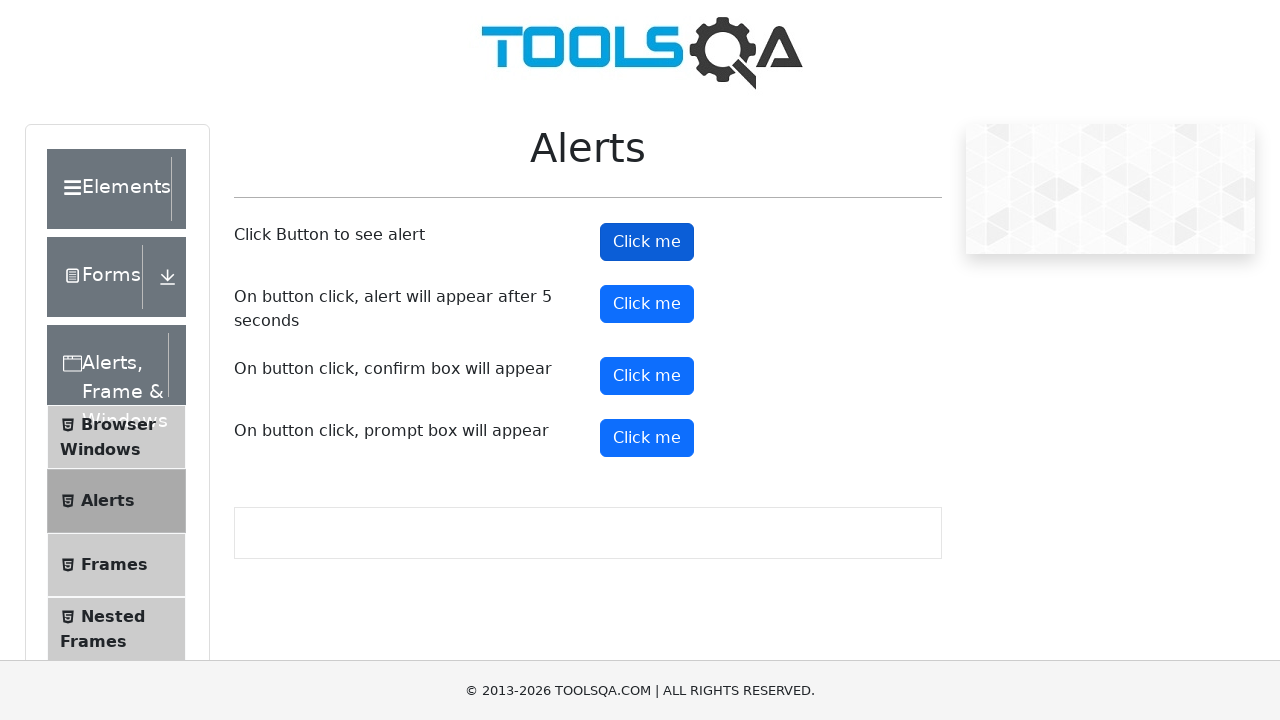

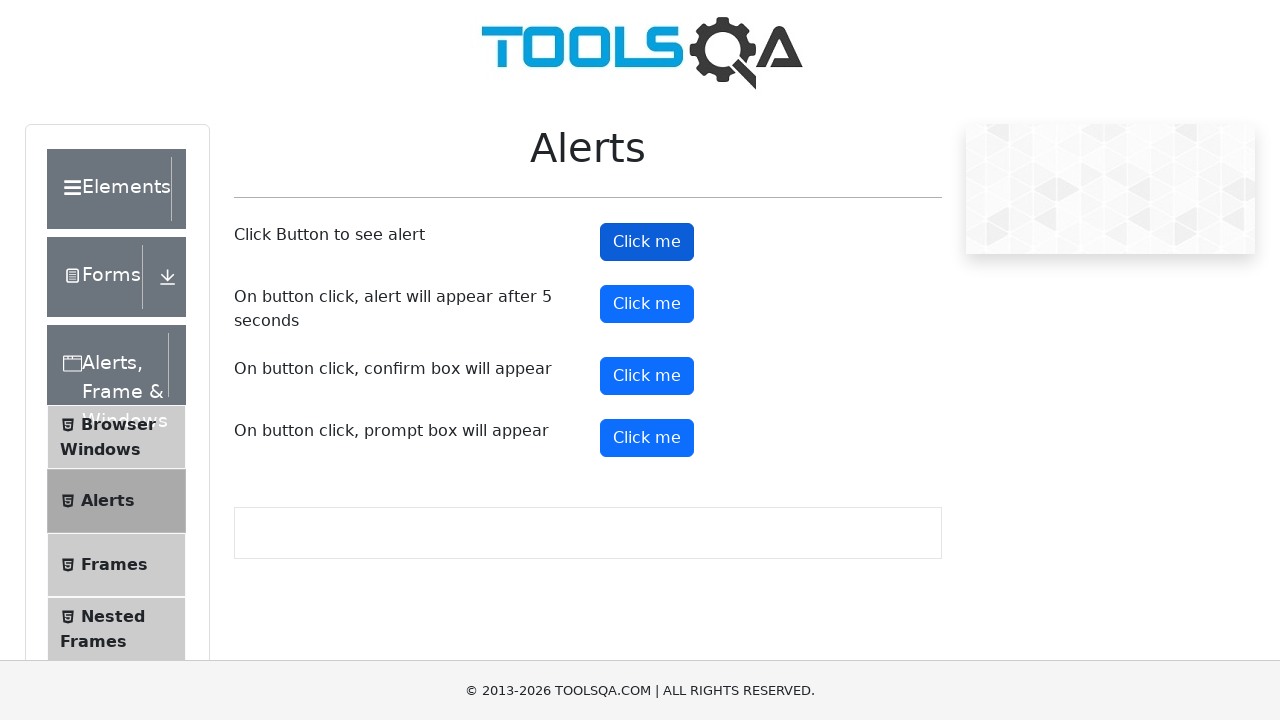